Tests the Playwright documentation homepage by verifying the page title contains "Playwright" and then clicking the "Get started" link to navigate to the intro page.

Starting URL: https://playwright.dev/

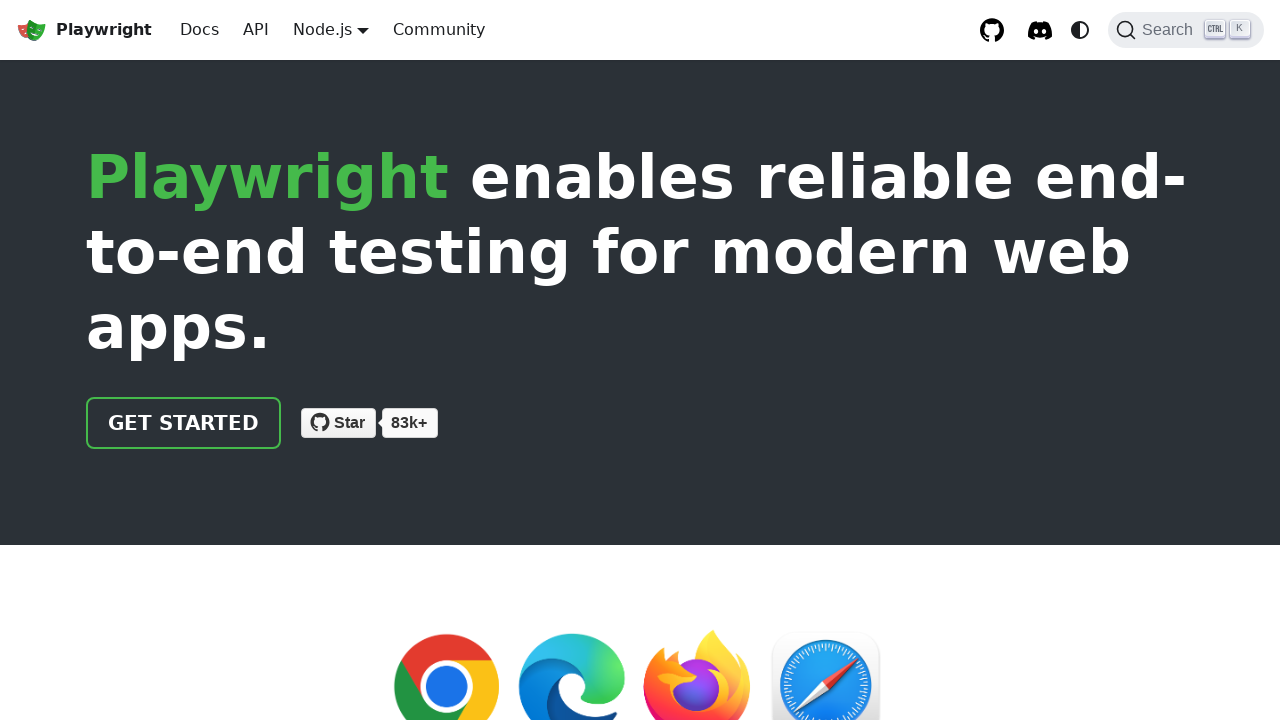

Verified page title contains 'Playwright'
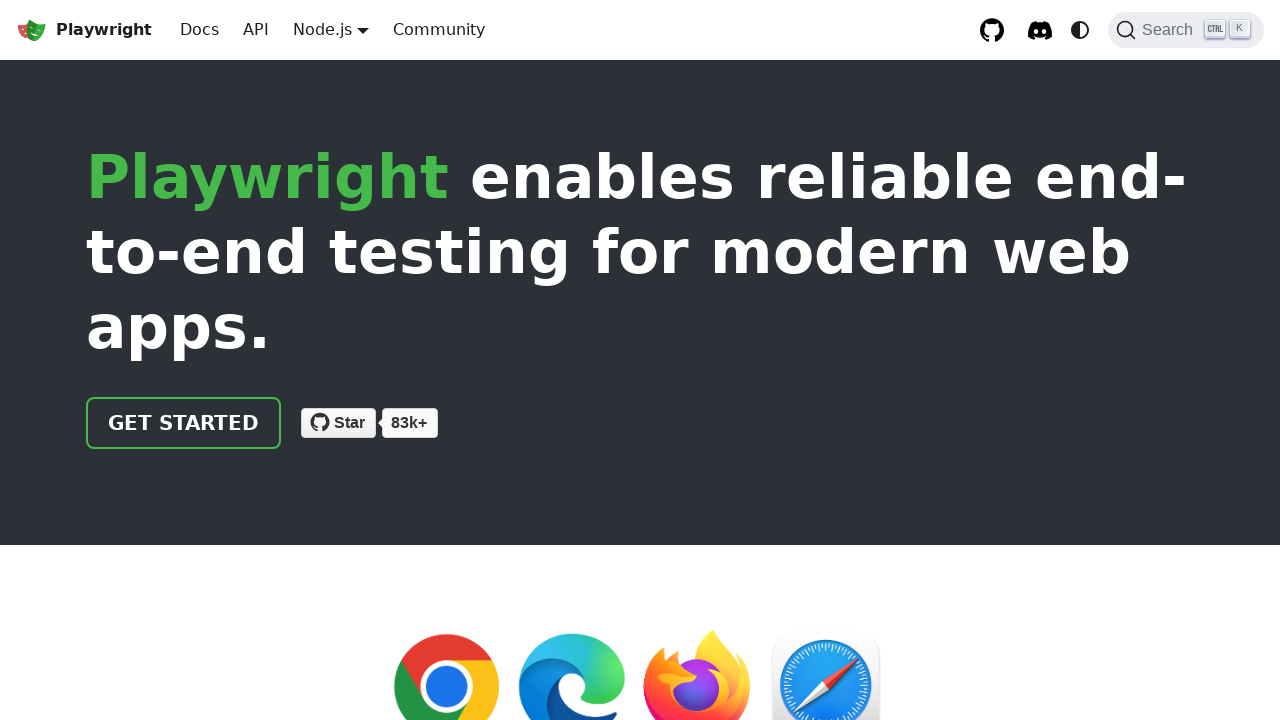

Clicked 'Get started' link at (184, 423) on text=Get started
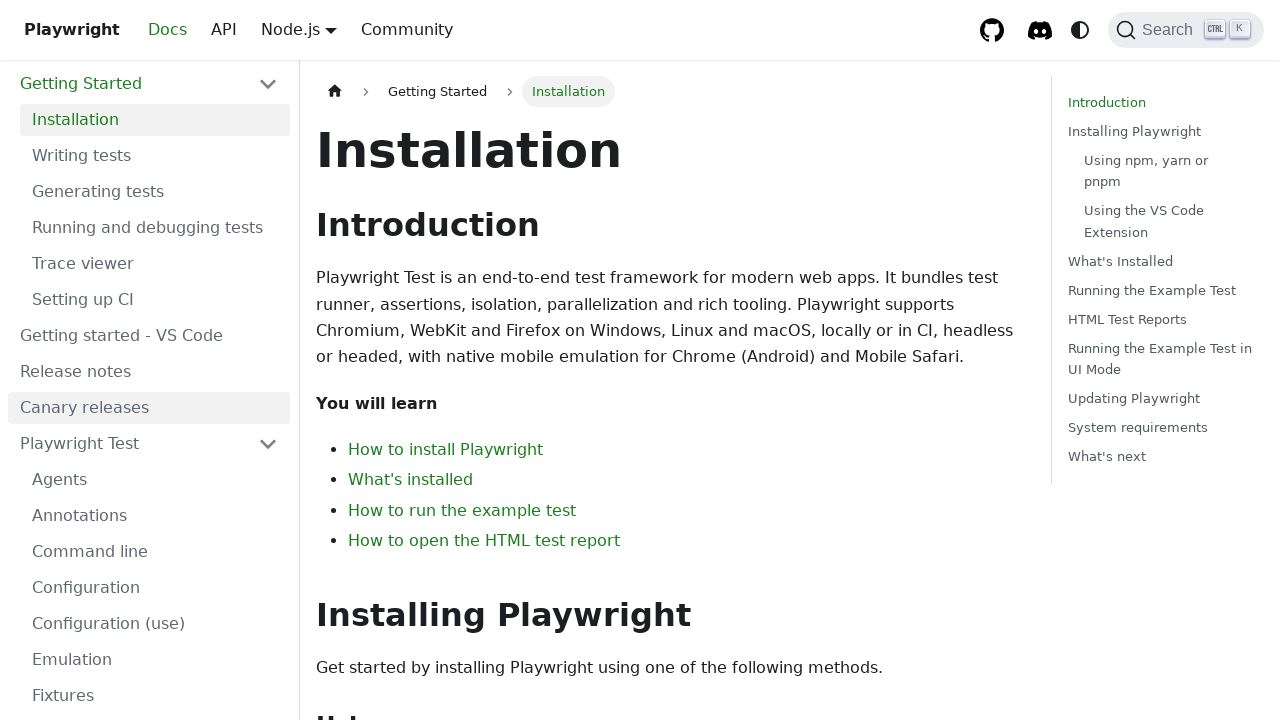

Page navigated to intro page
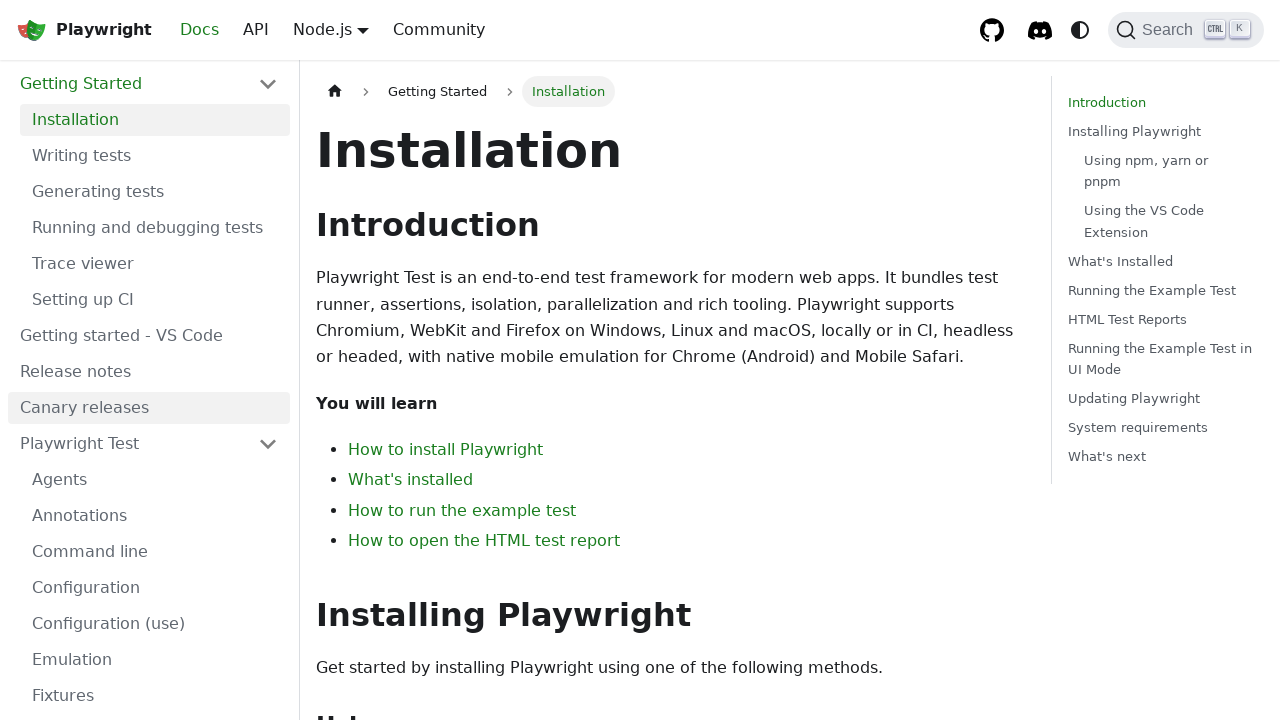

Verified current URL contains 'intro'
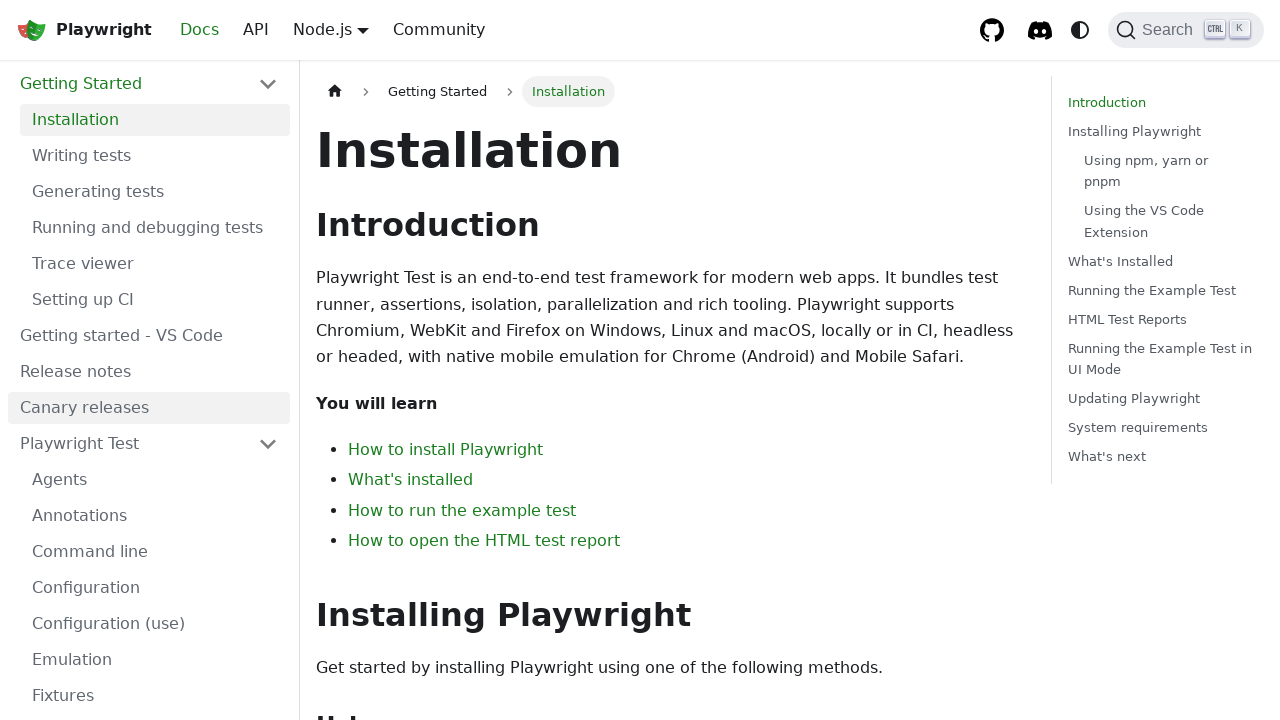

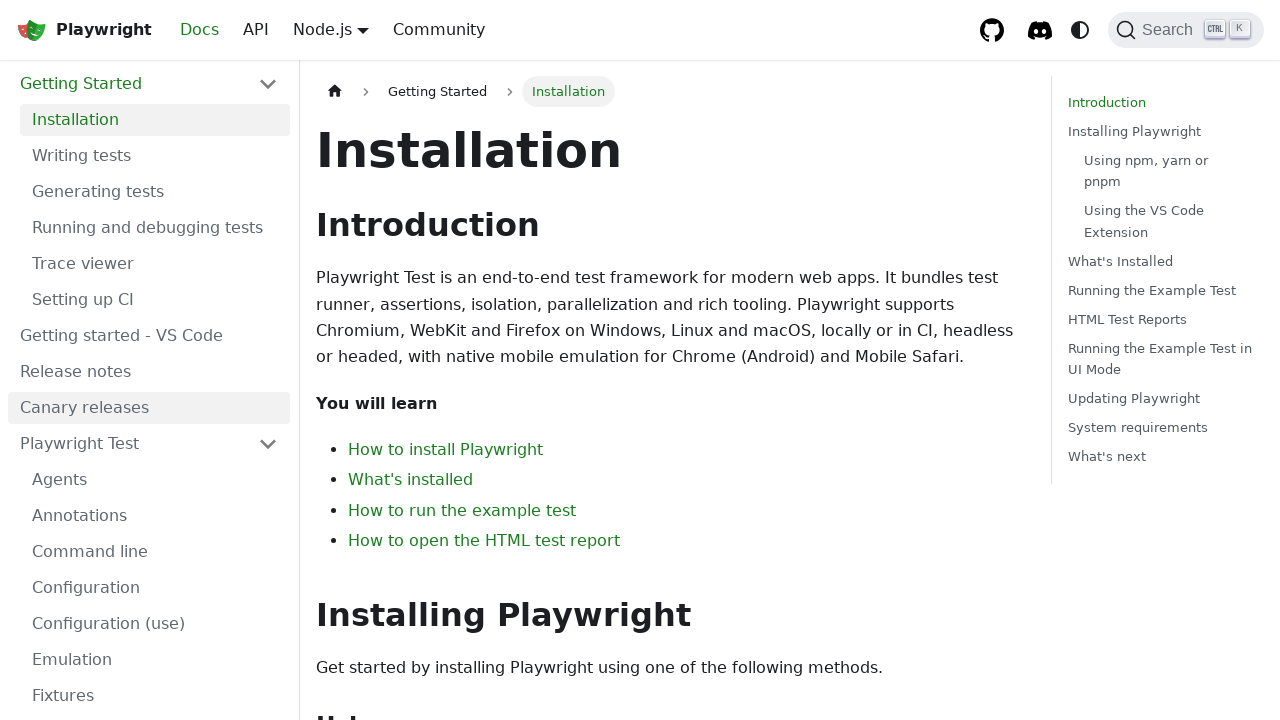